Tests clicking a button that opens a new window

Starting URL: https://rahulshettyacademy.com/AutomationPractice/

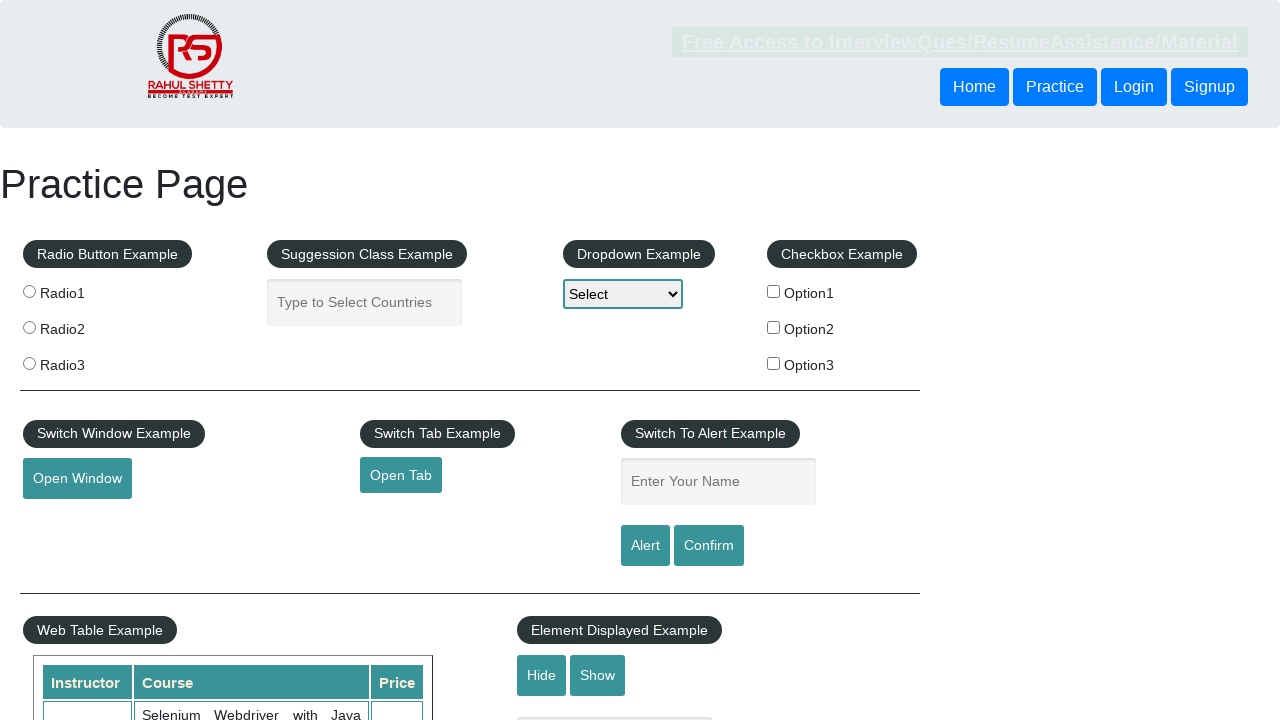

Clicked button to open a new window at (77, 479) on #openwindow
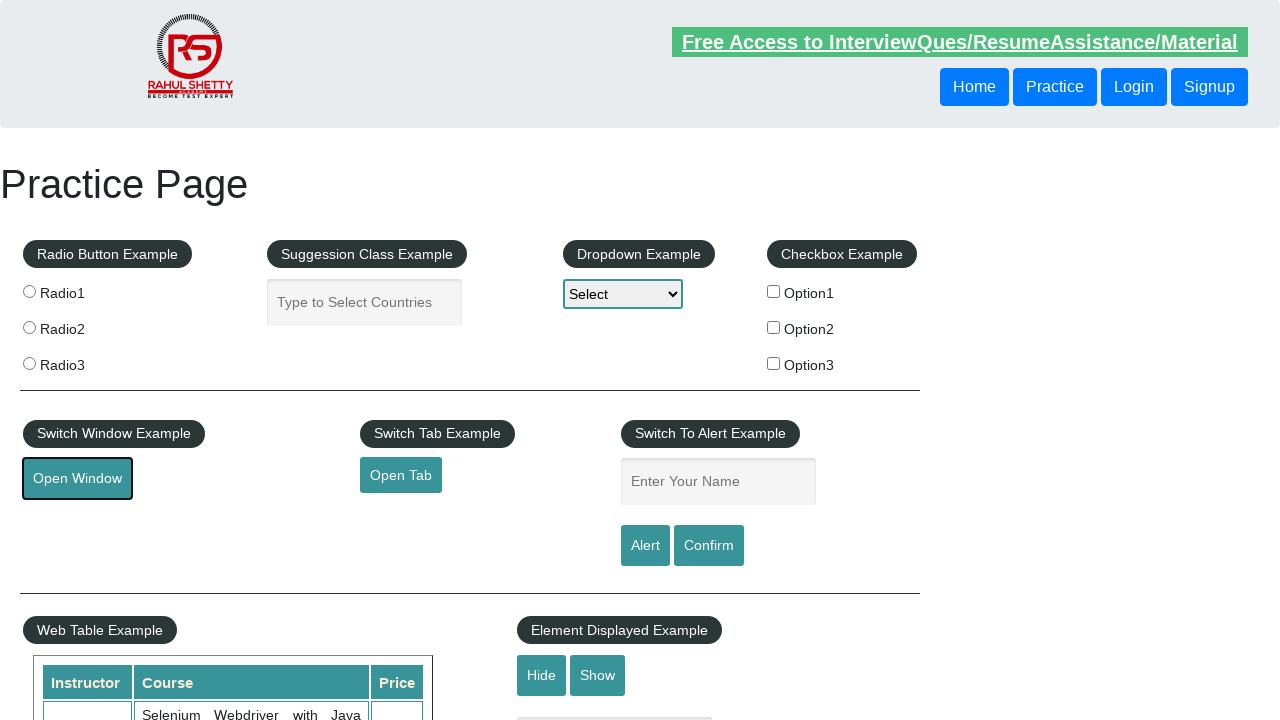

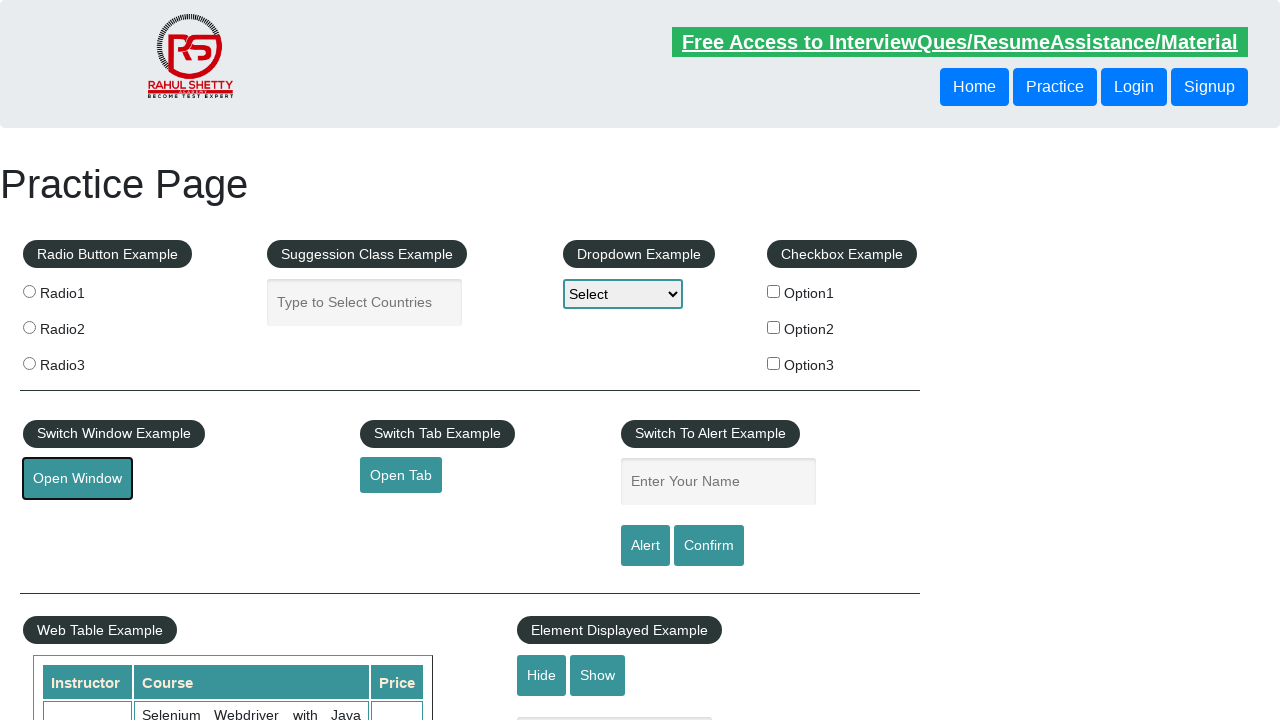